Tests the back button functionality on the password recovery page

Starting URL: https://b2c.passport.rt.ru

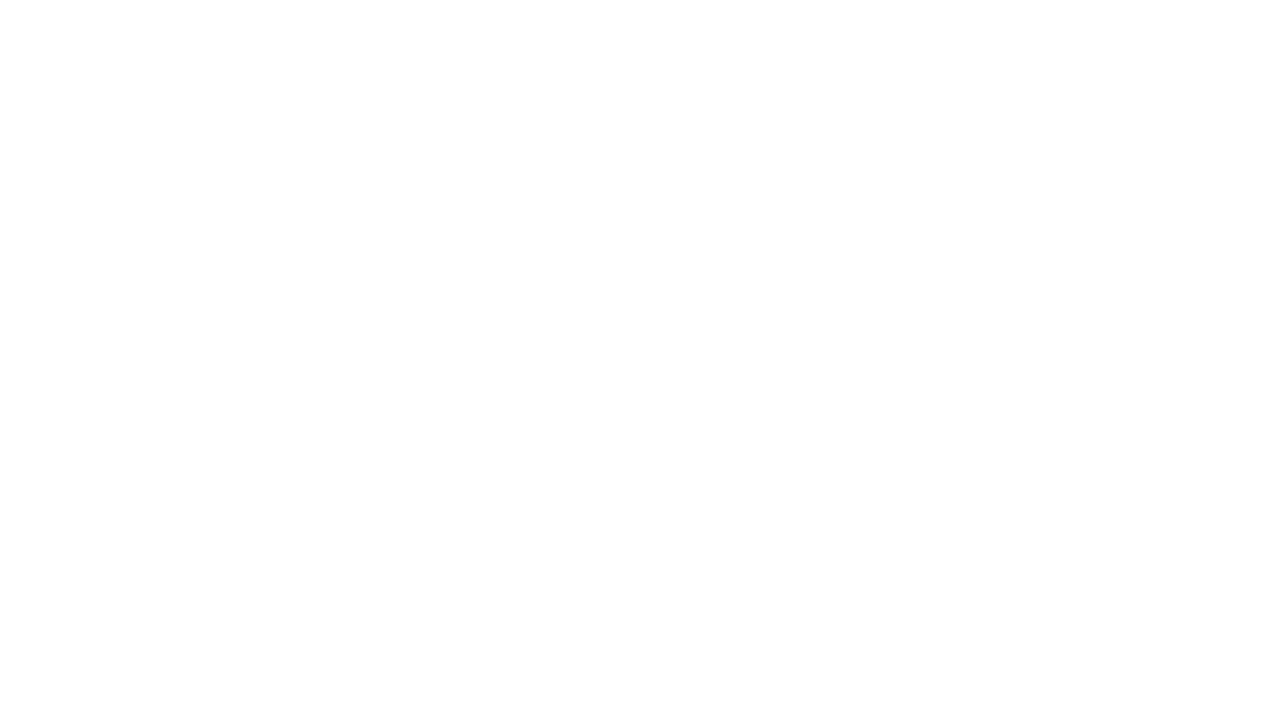

Clicked on forgot password link at (1102, 467) on #forgot_password
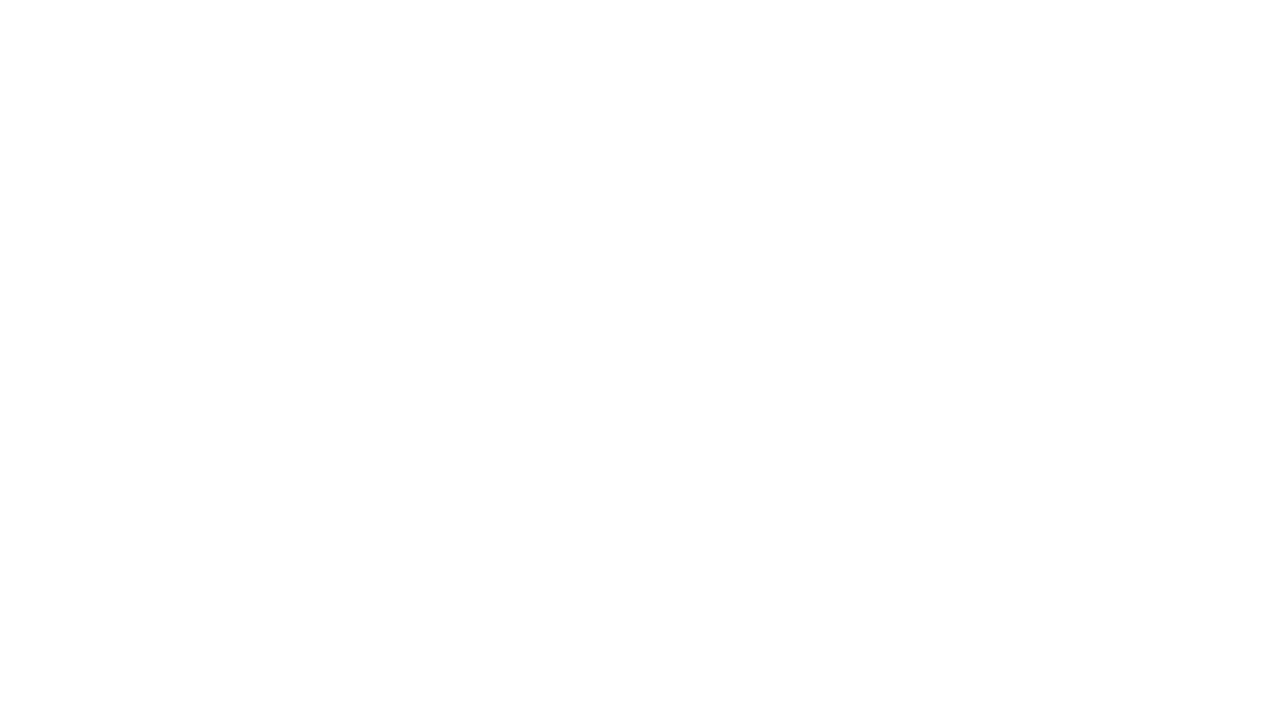

Clicked back button on password recovery page at (960, 543) on #reset-back
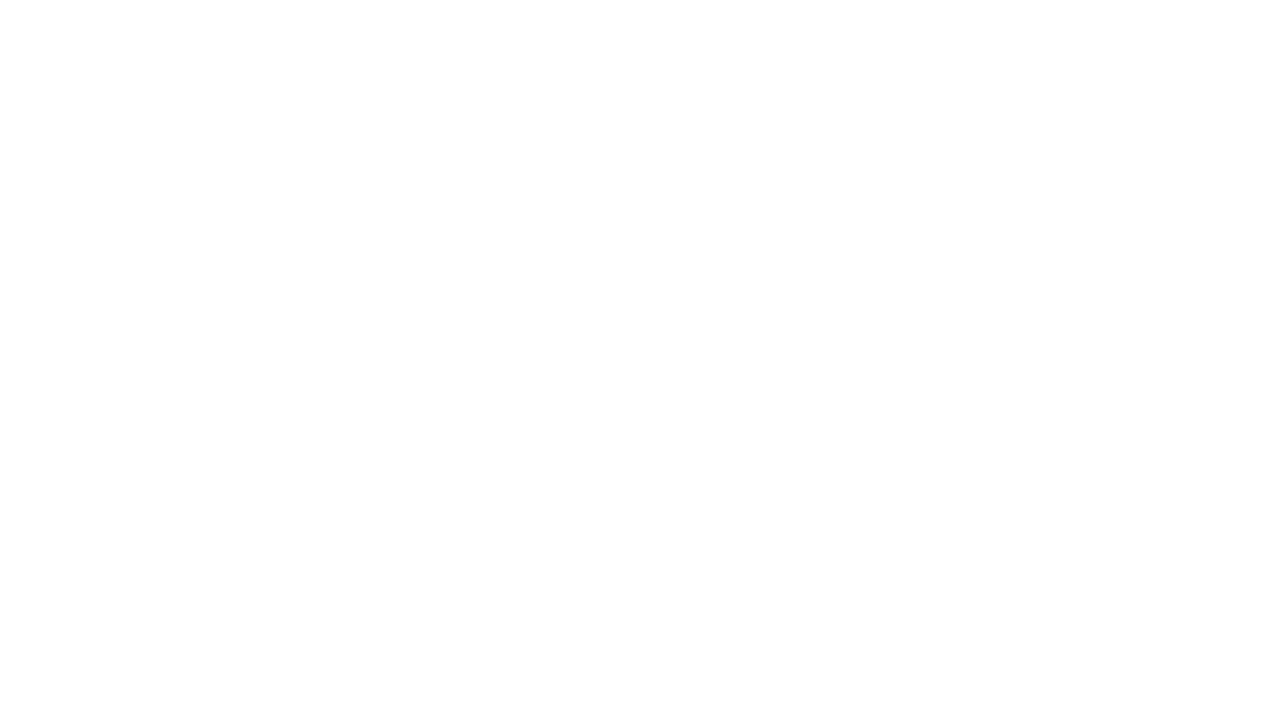

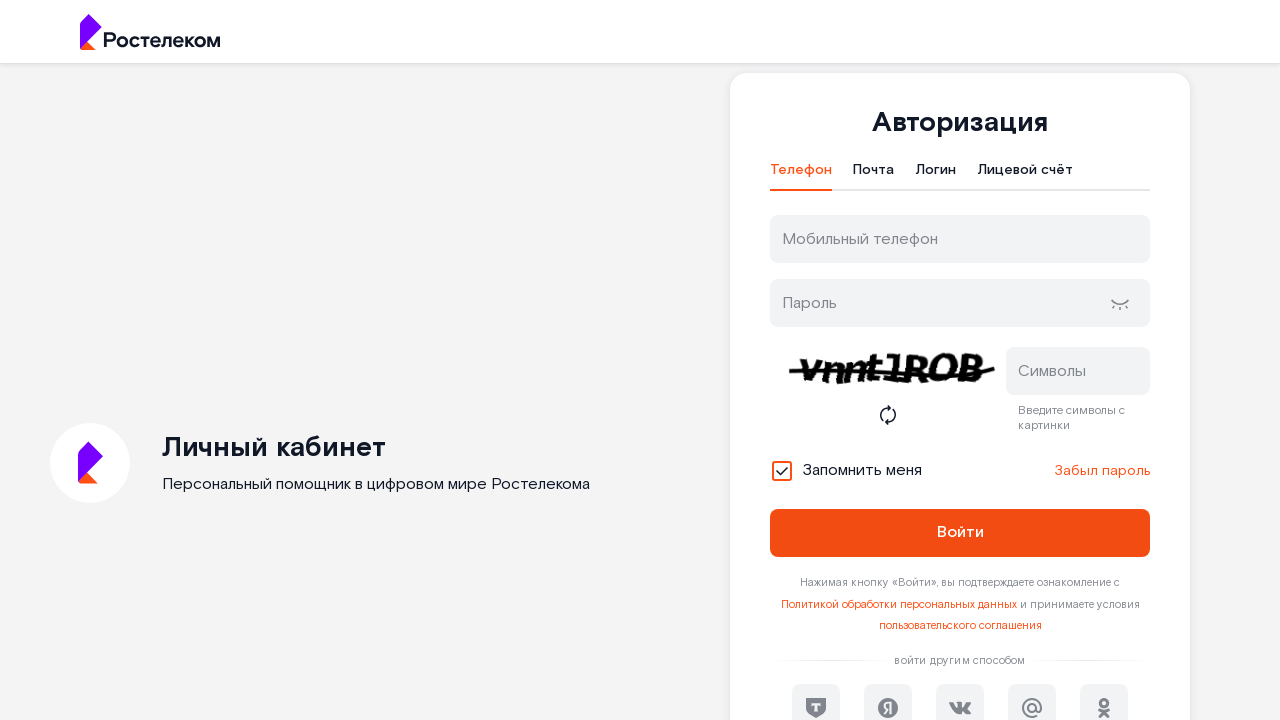